Navigates to Mobalytics ARAM builds page for a champion and waits for the page content to load

Starting URL: https://app.mobalytics.gg/lol/champions/jinx/aram-builds

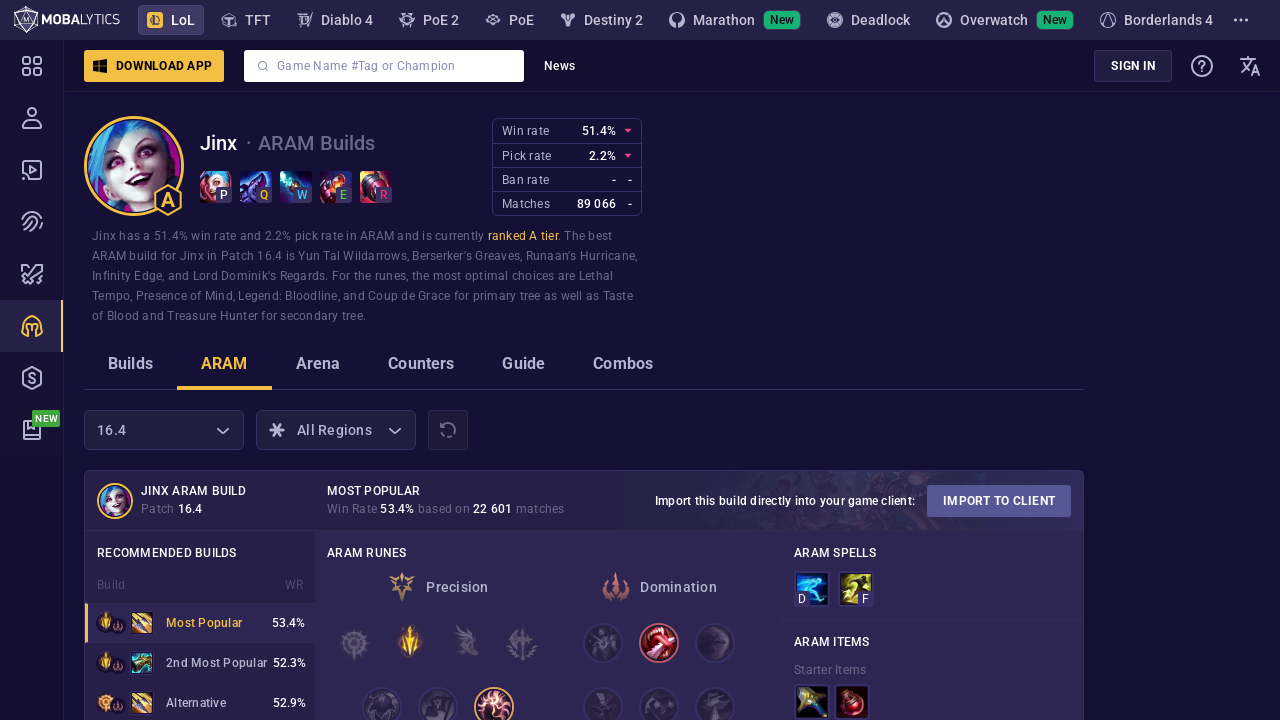

Set viewport size to 1920x1080
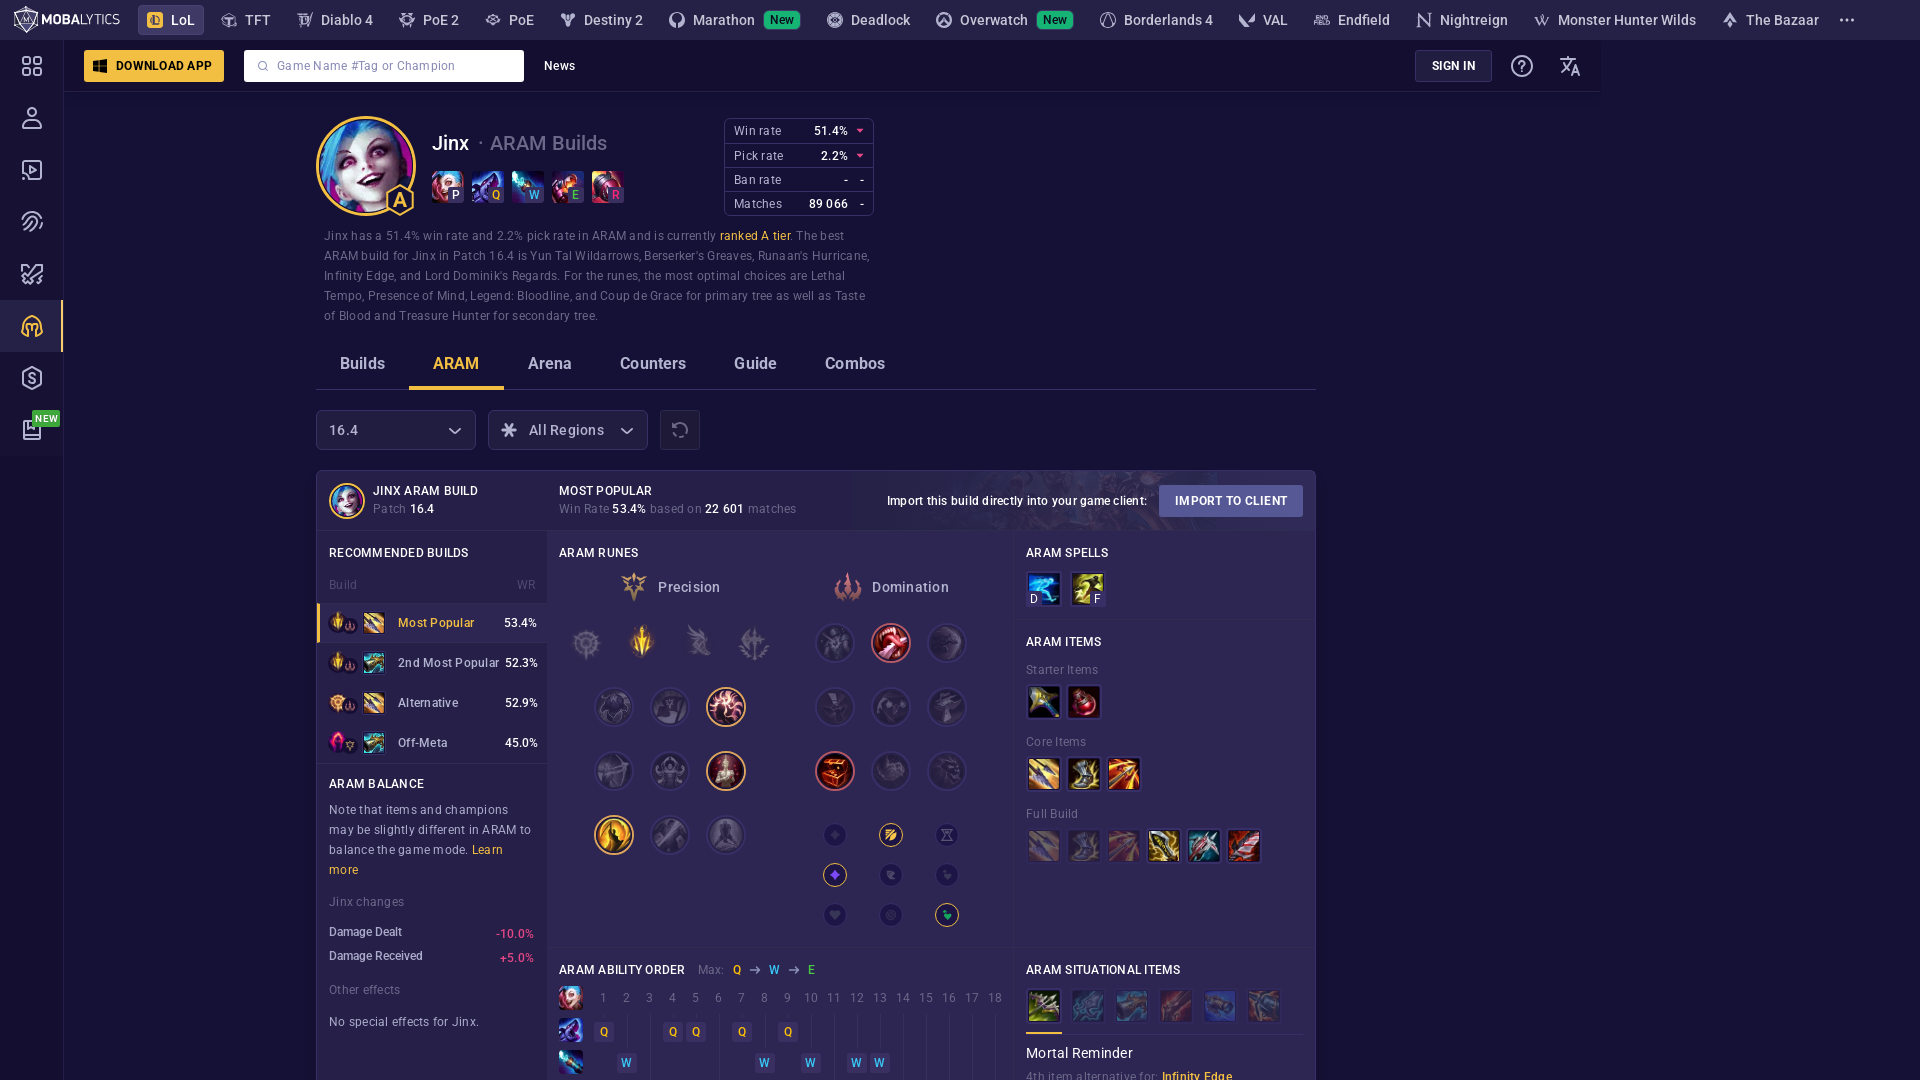

ARAM builds page content loaded (networkidle)
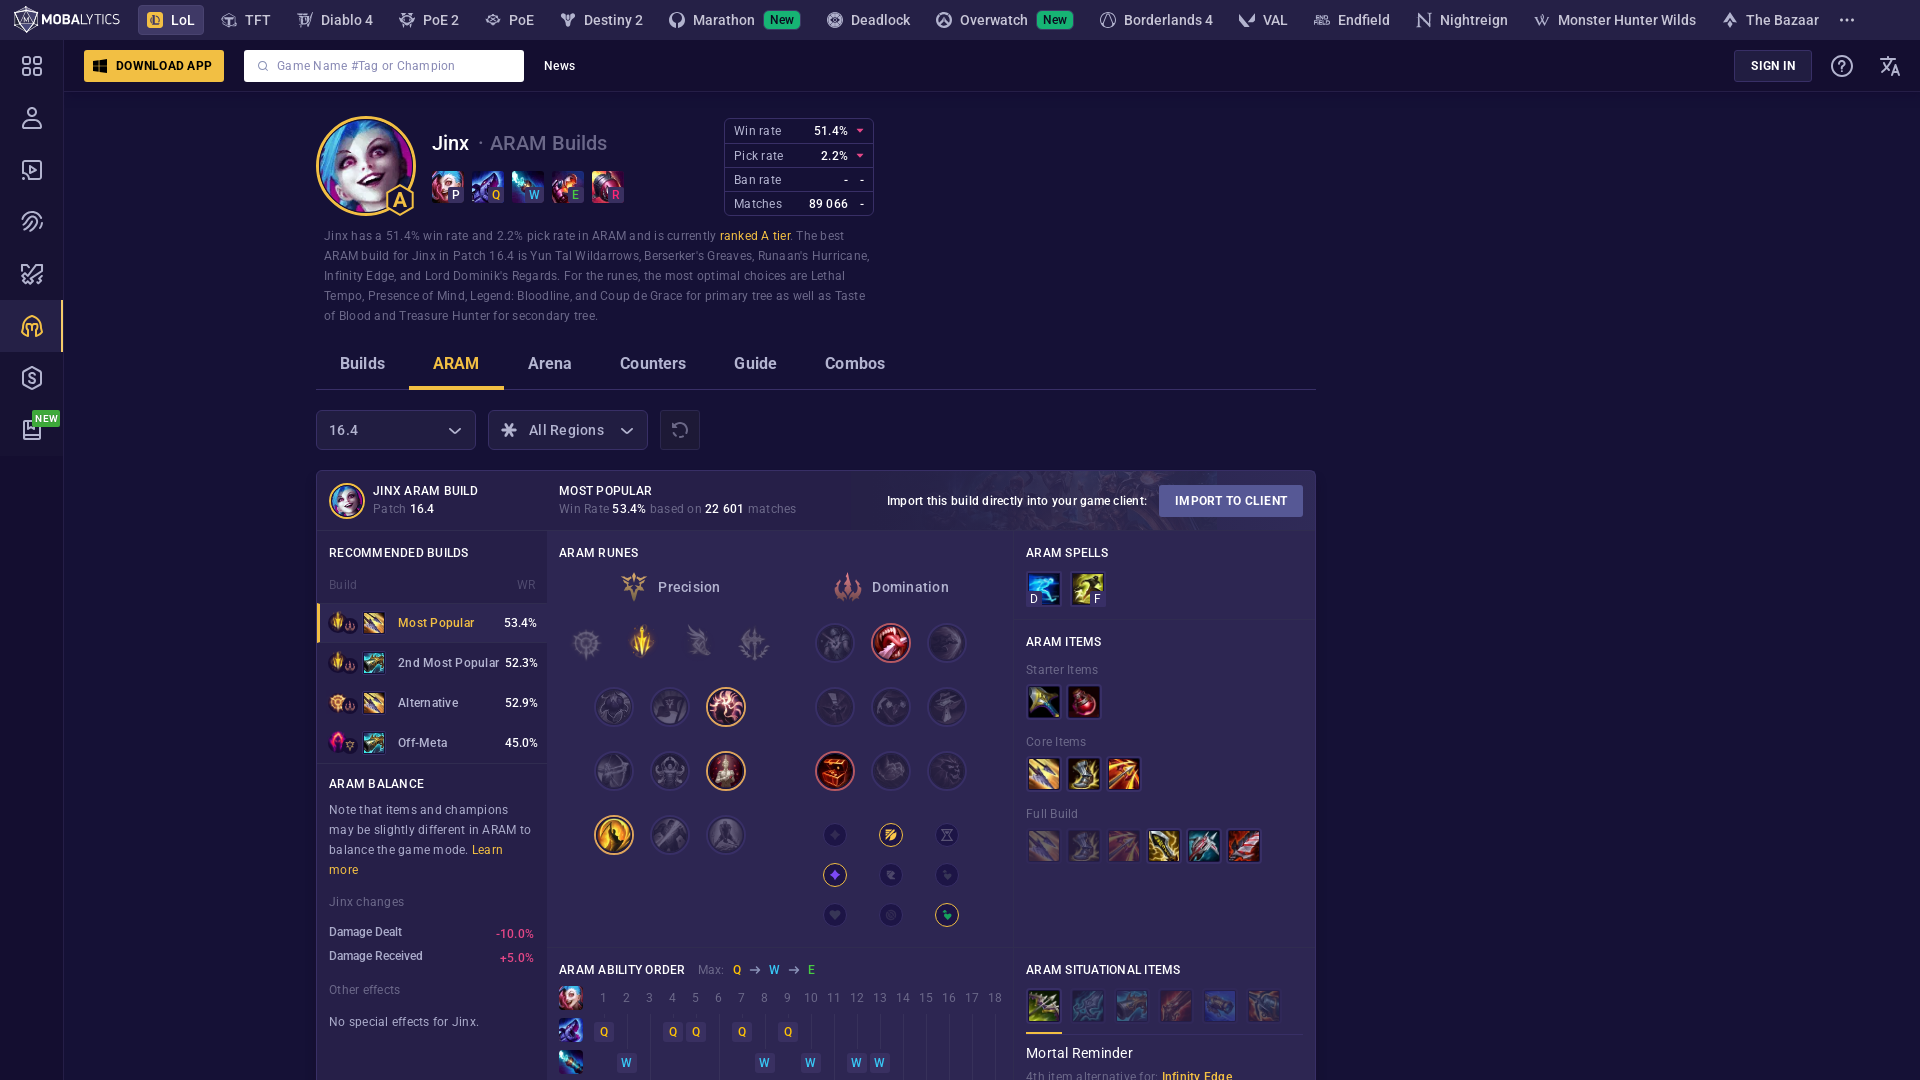

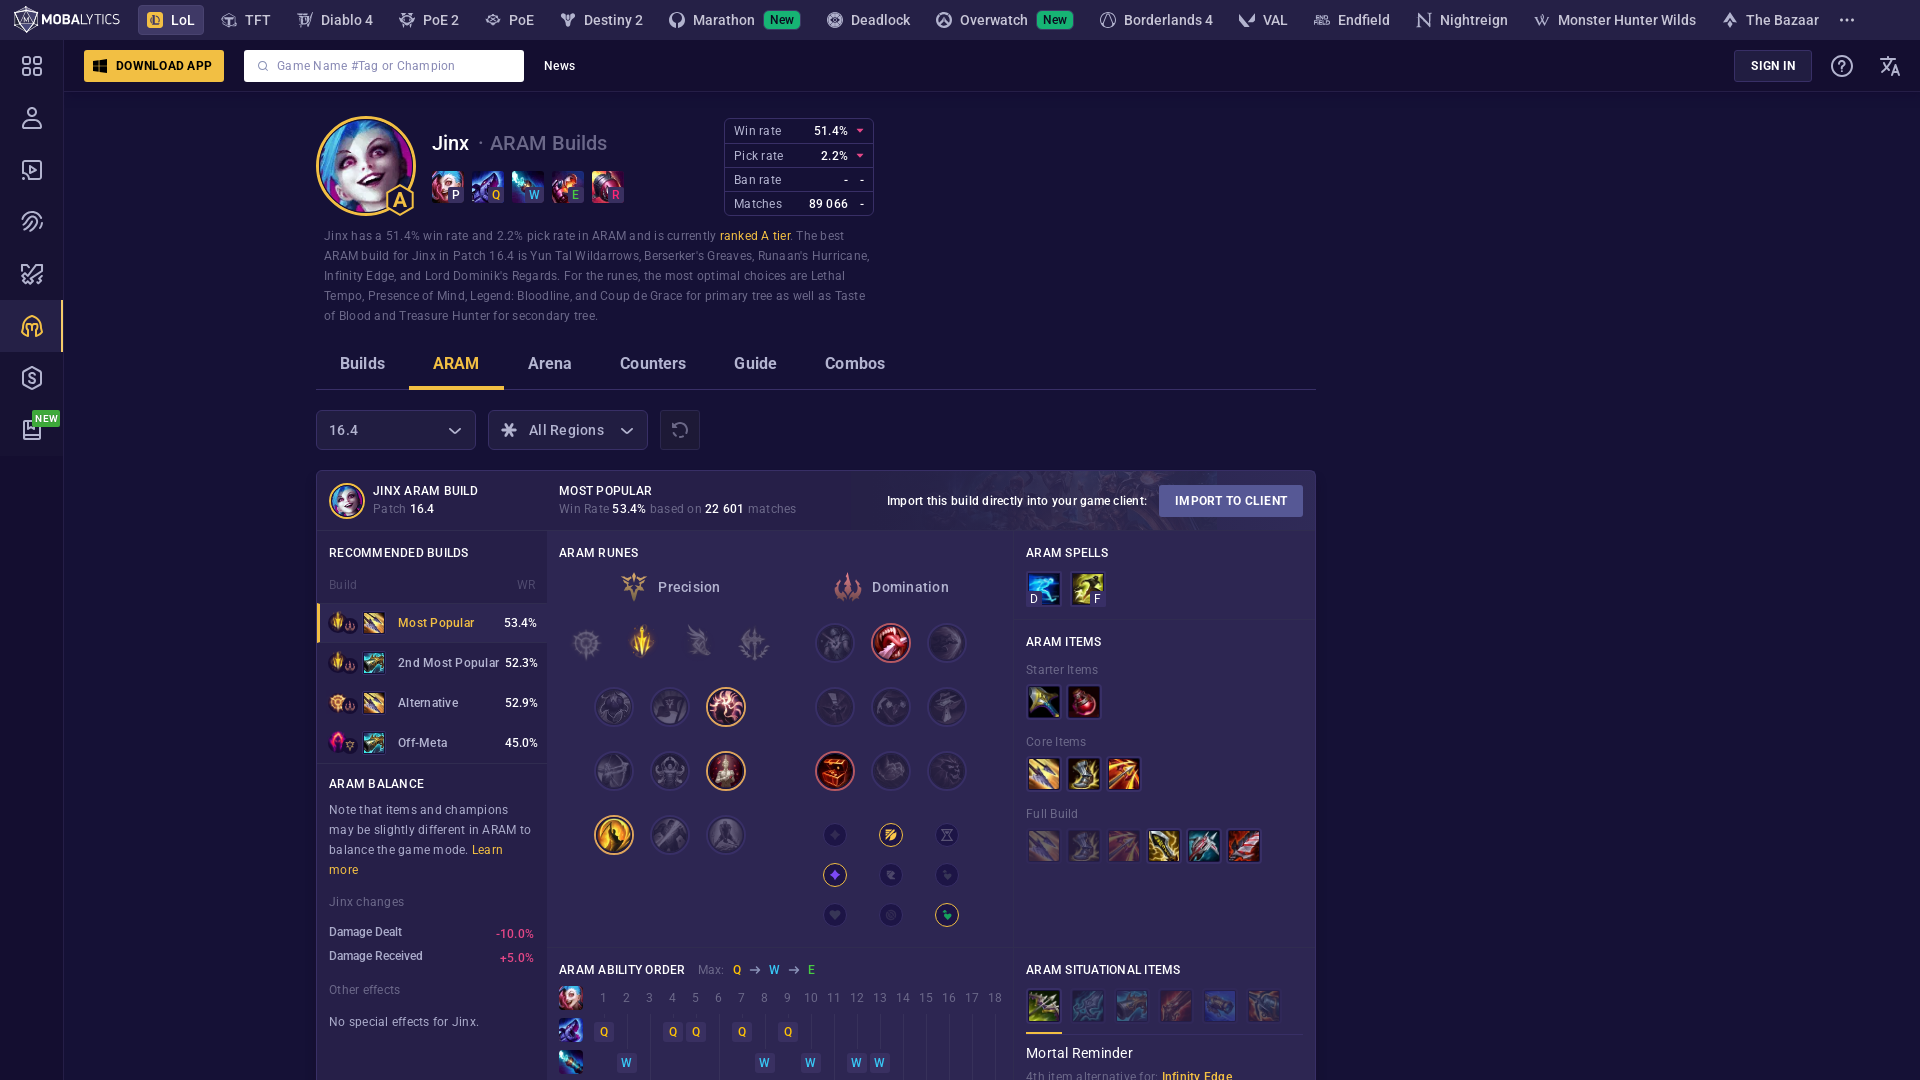